Tests navigation through the University of Almería (UAL) website to find a specific course in the Computer Science degree program by clicking through Studies > Degrees > Computer Engineering > Study Plan > Subjects and verifying the course appears.

Starting URL: https://www.ual.es/

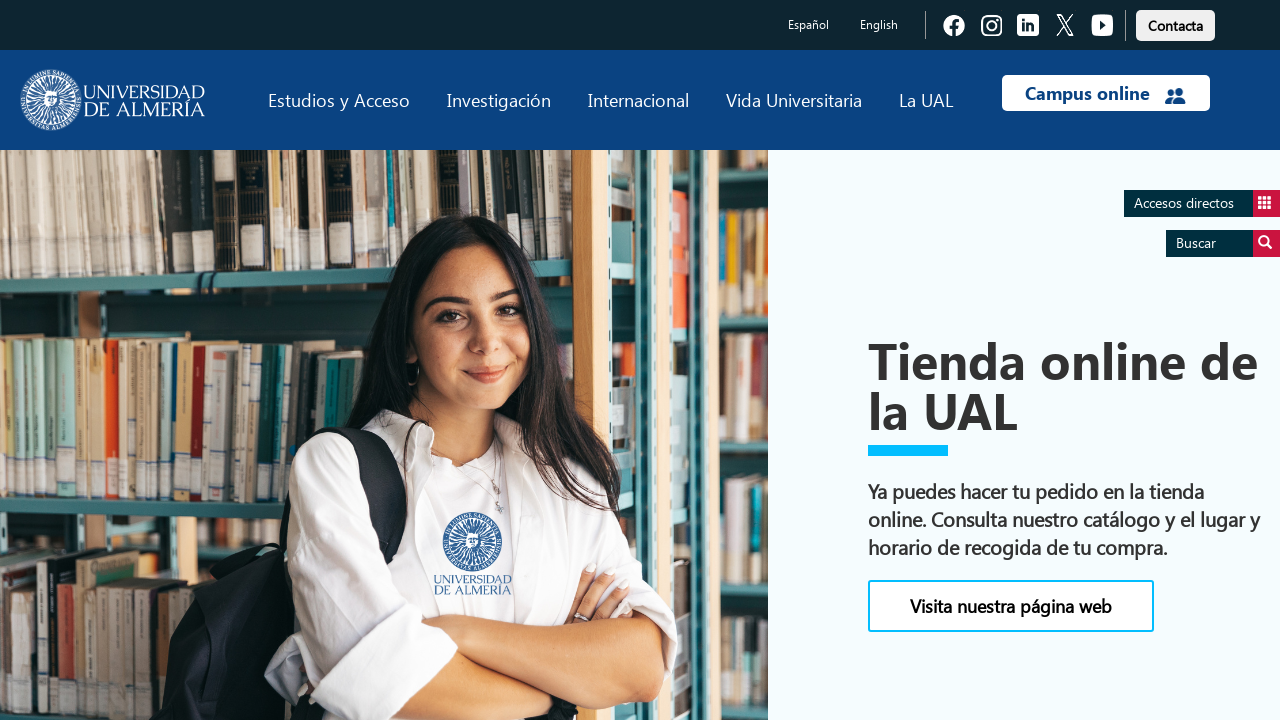

Clicked on 'Estudios' (Studies) link at (339, 100) on text=Estudios
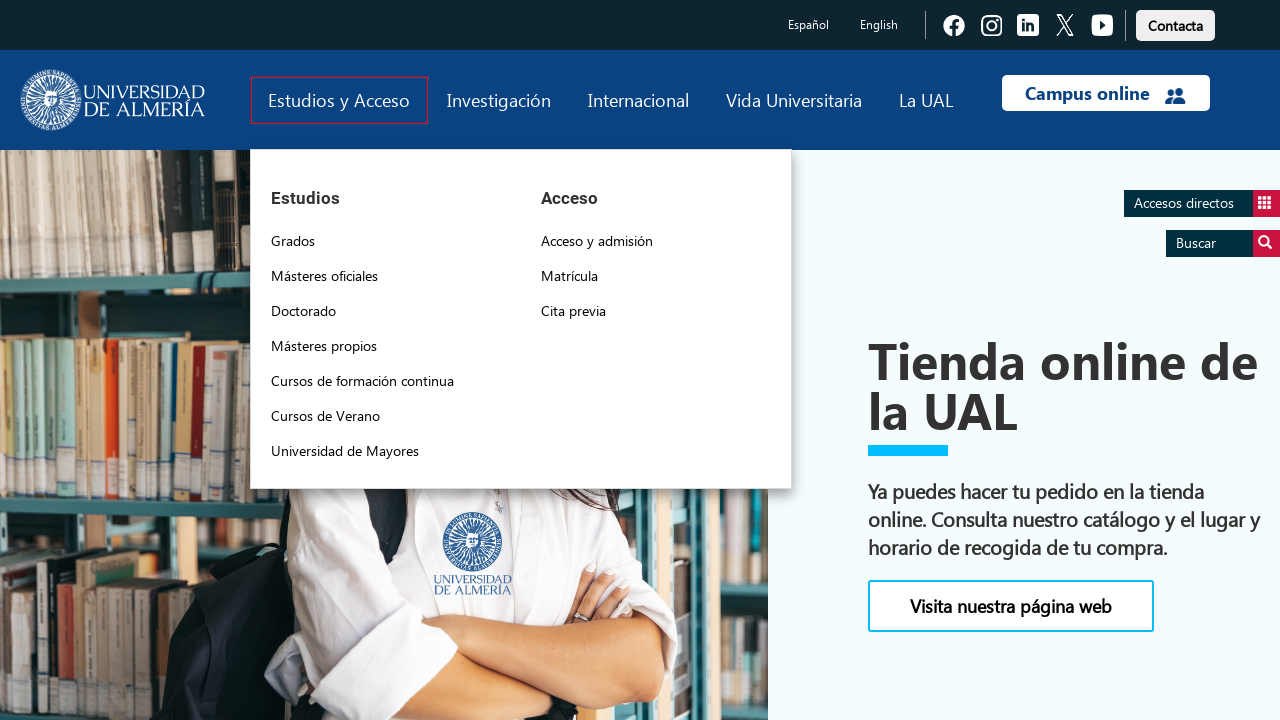

Clicked on 'Grados' (Degrees) link at (293, 241) on text=Grados
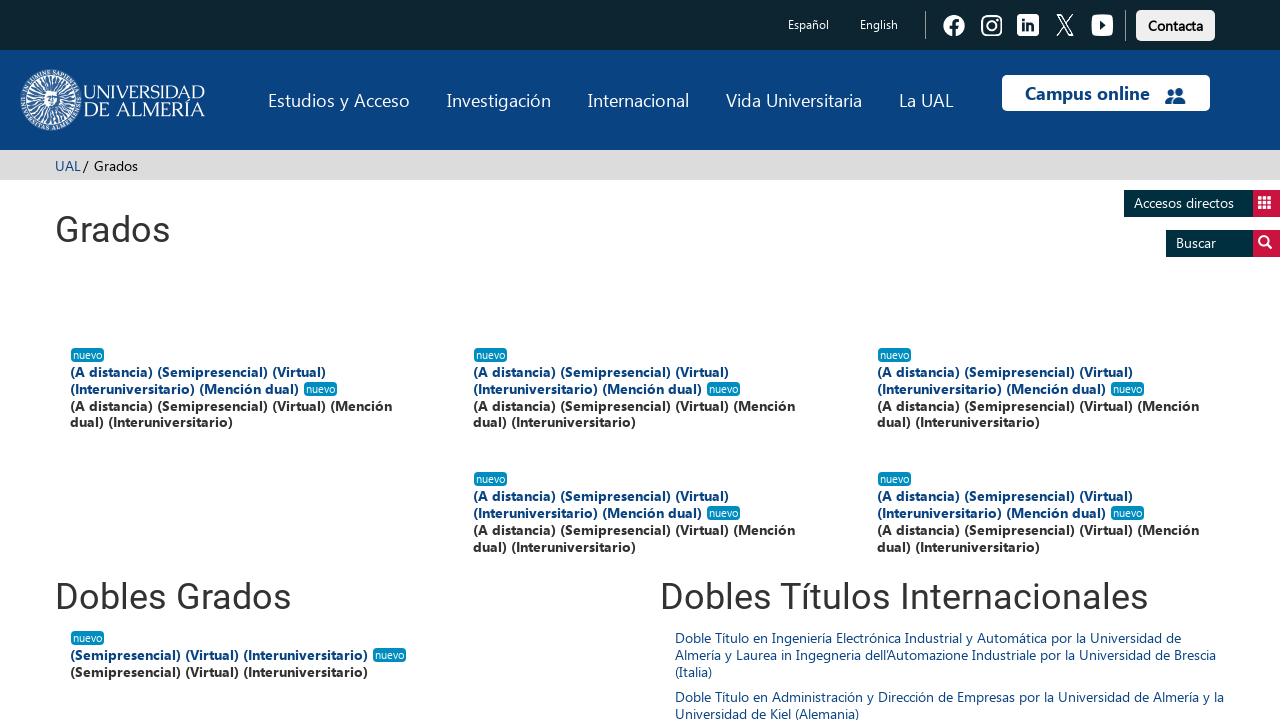

Computer Engineering Degree (Plan 2015) became visible
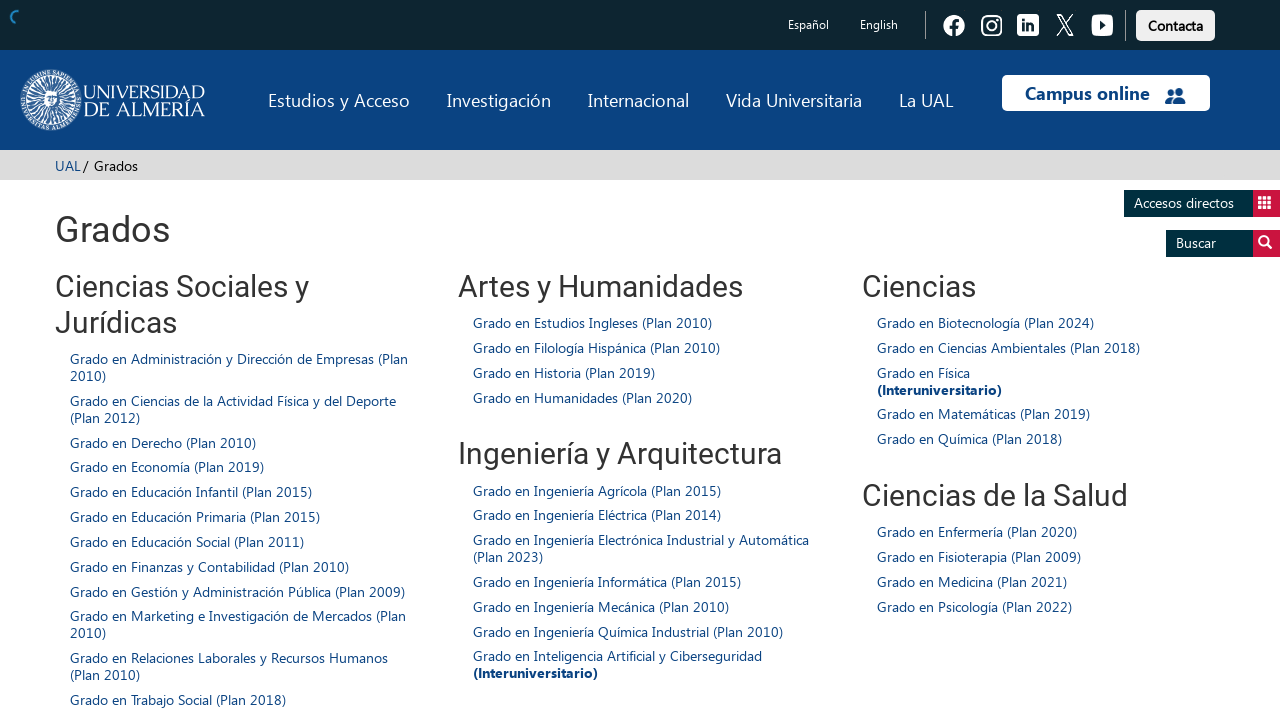

Clicked on 'Grado en Ingeniería Informática (Plan 2015)' (Computer Engineering Degree) at (607, 581) on xpath=//span[contains(.,'Grado en Ingeniería Informática (Plan 2015)')]
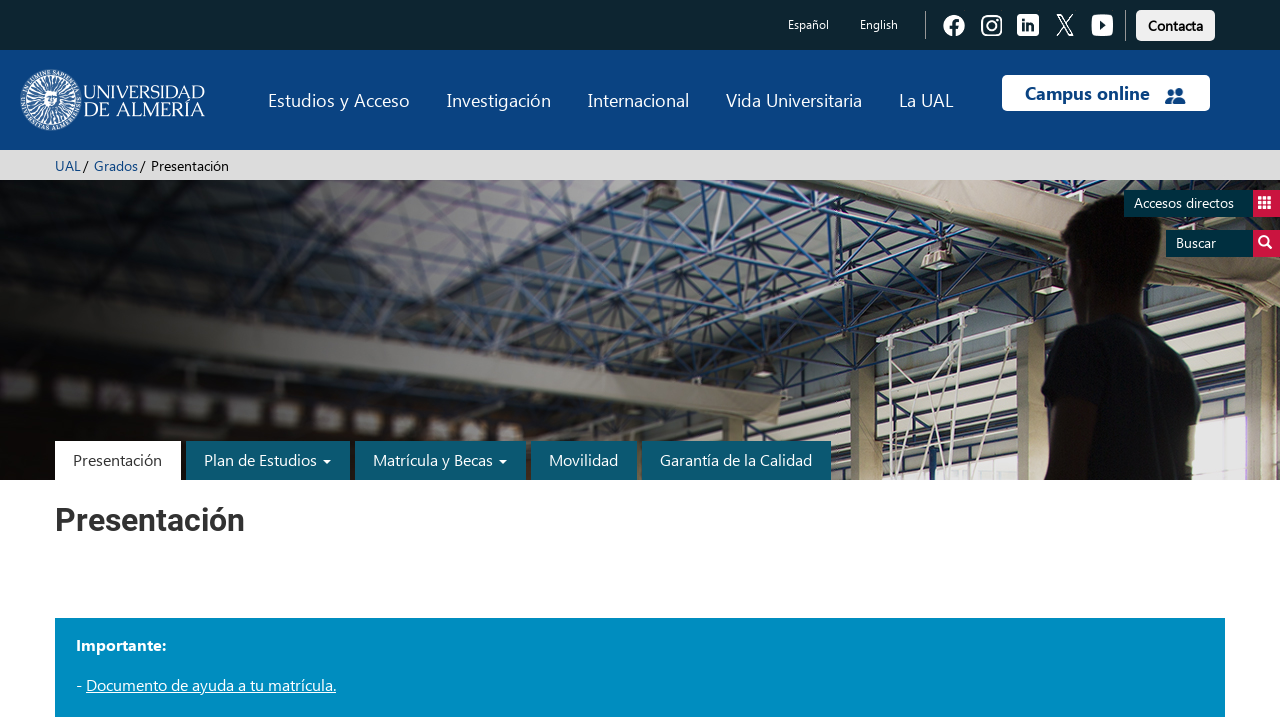

Clicked on 'Plan de Estudios' (Study Plan) at (268, 460) on text=Plan de Estudios
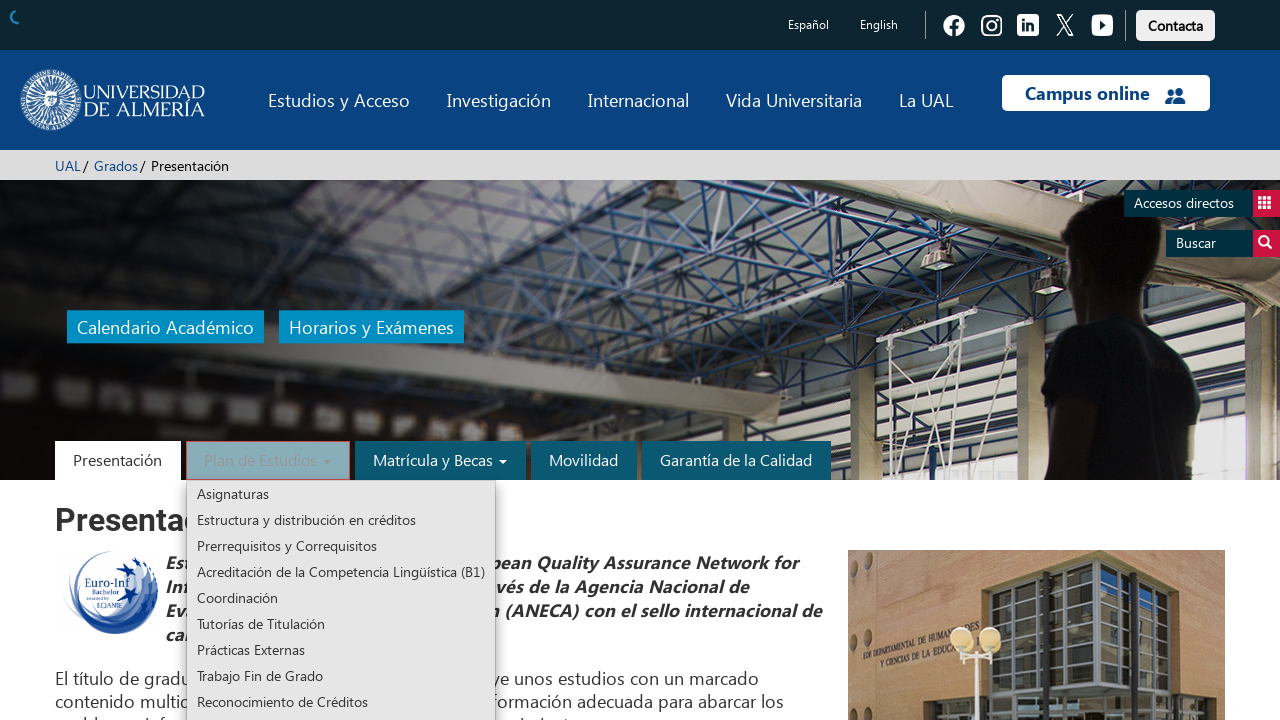

Clicked on 'Asignaturas' (Subjects) at (341, 494) on text=Asignaturas
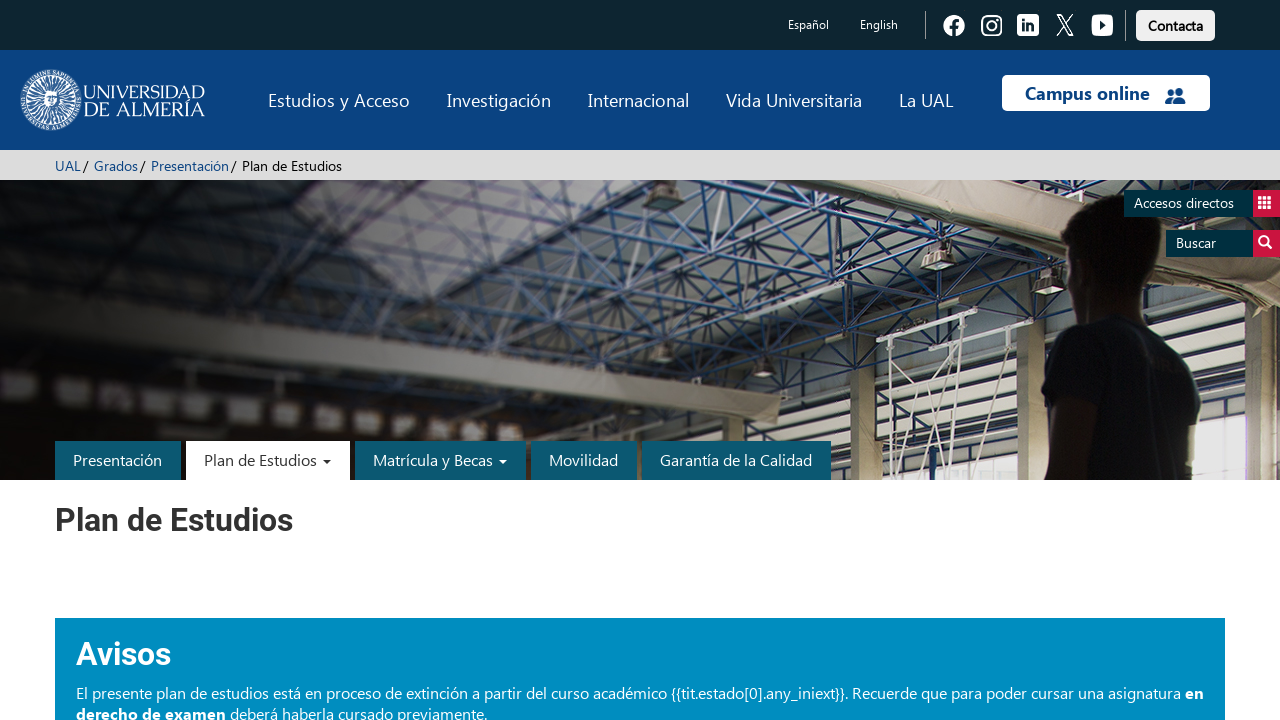

Course 'Tratamiento Digital de Imágenes' became visible in the subjects list
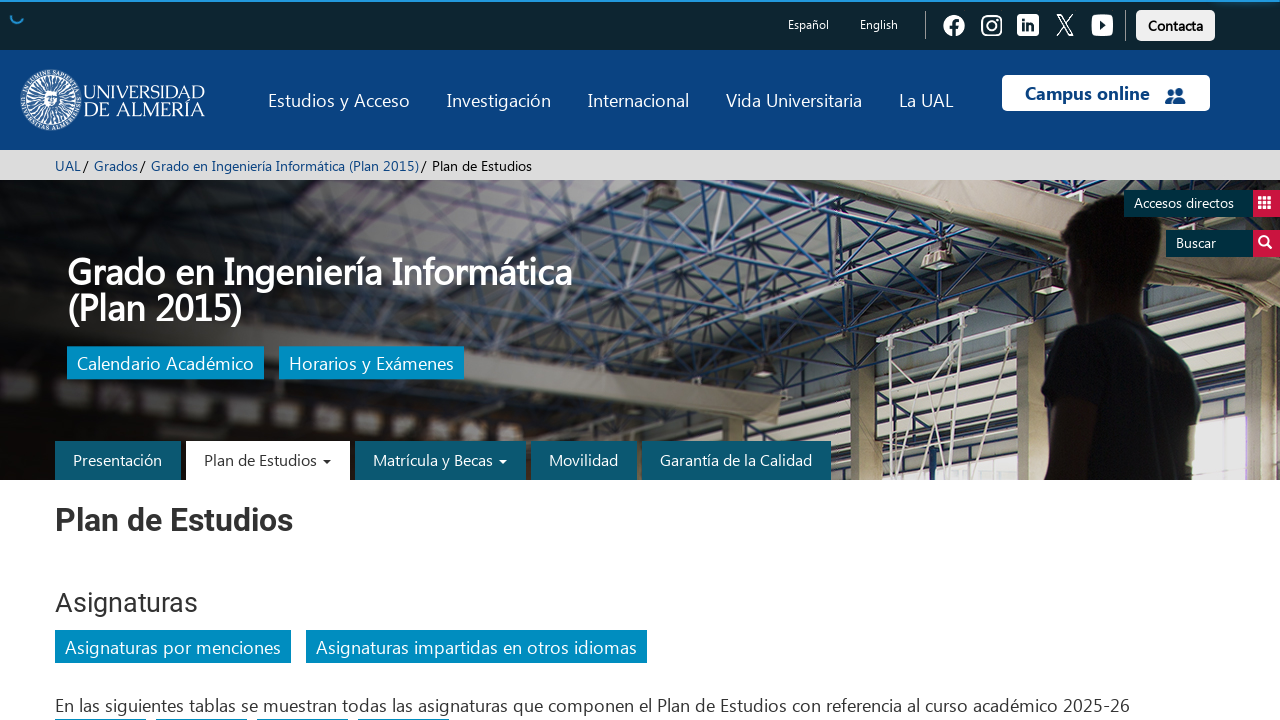

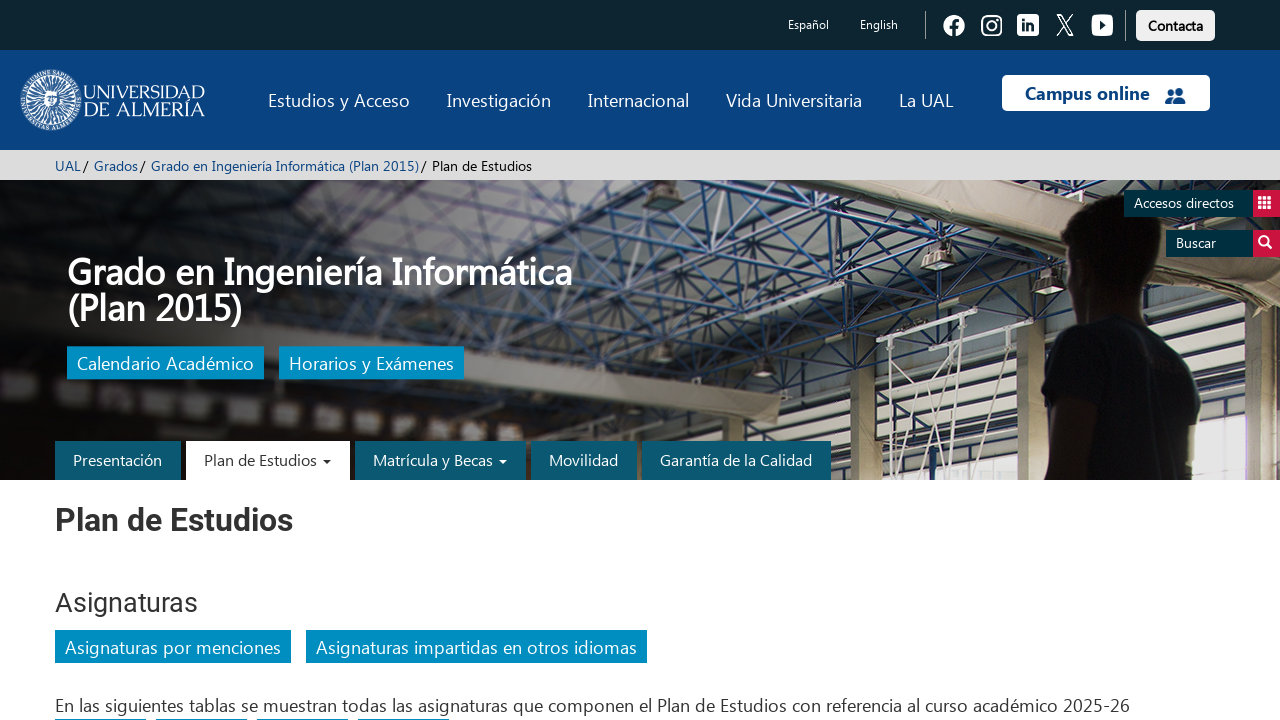